Verifies whether options in the 'animals' dropdown are sorted alphabetically by comparing the original order with a sorted version

Starting URL: http://testautomationpractice.blogspot.com/

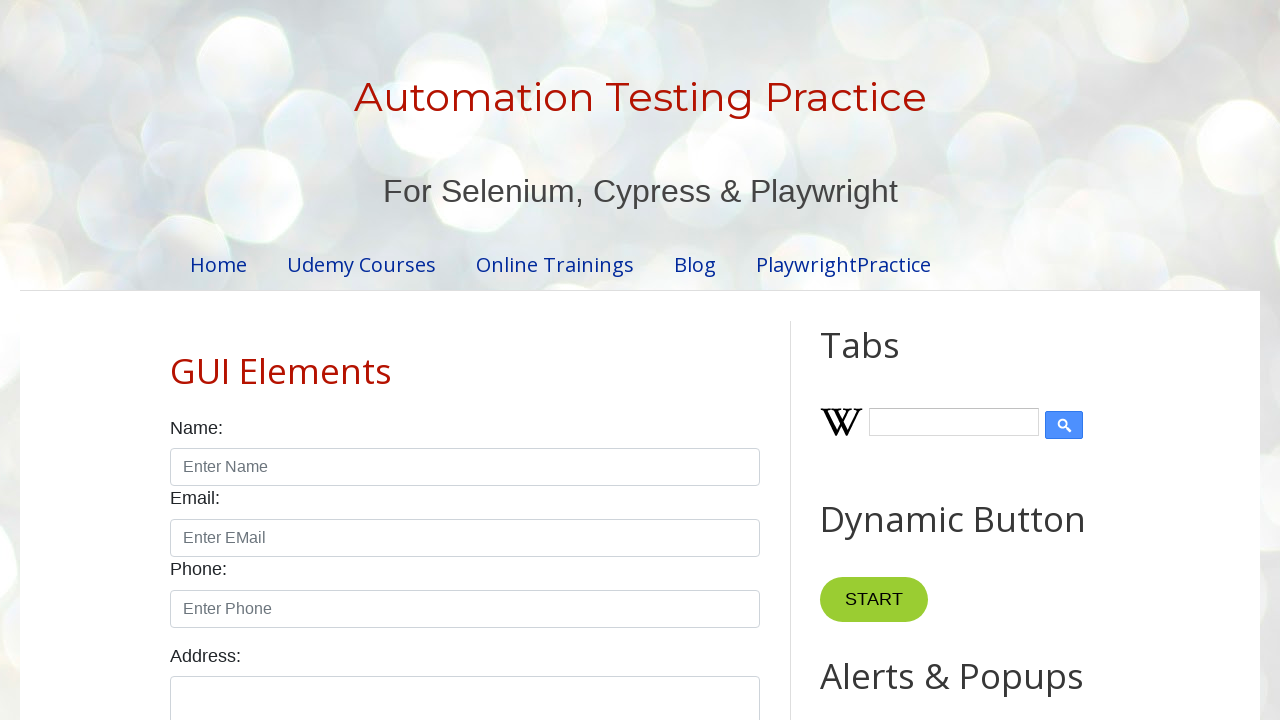

Navigated to test automation practice website
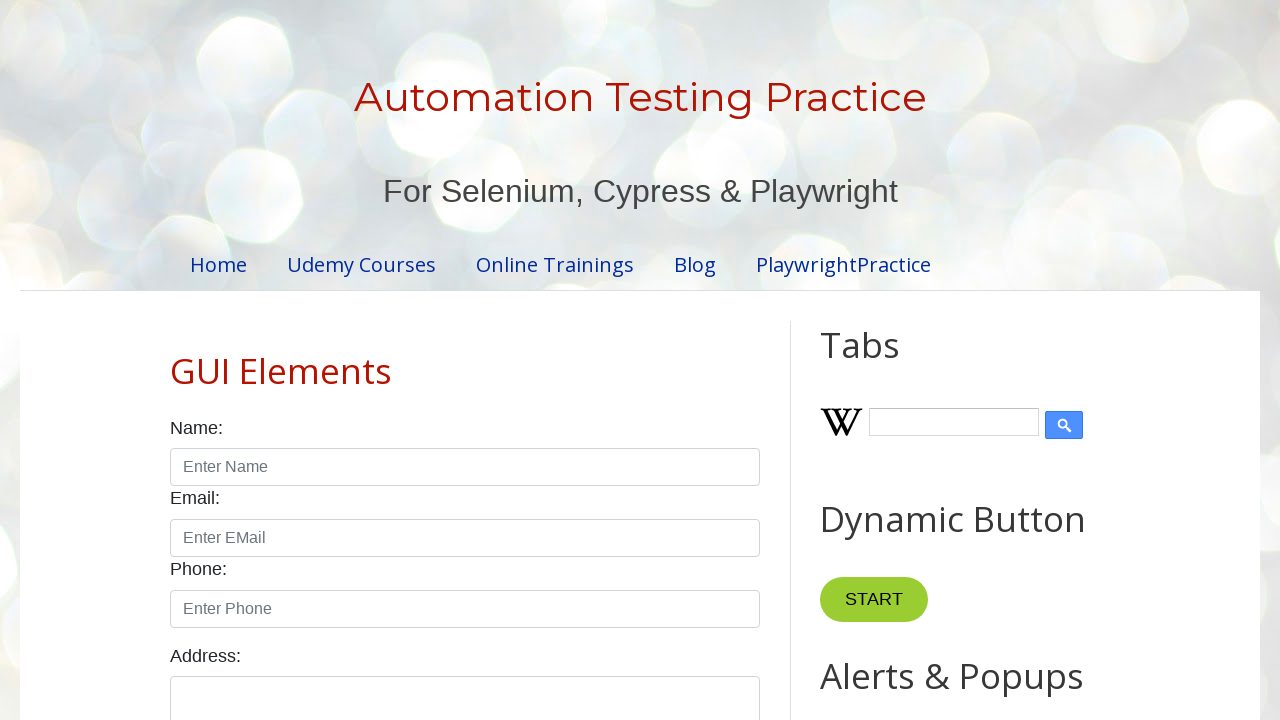

Located the animals dropdown element
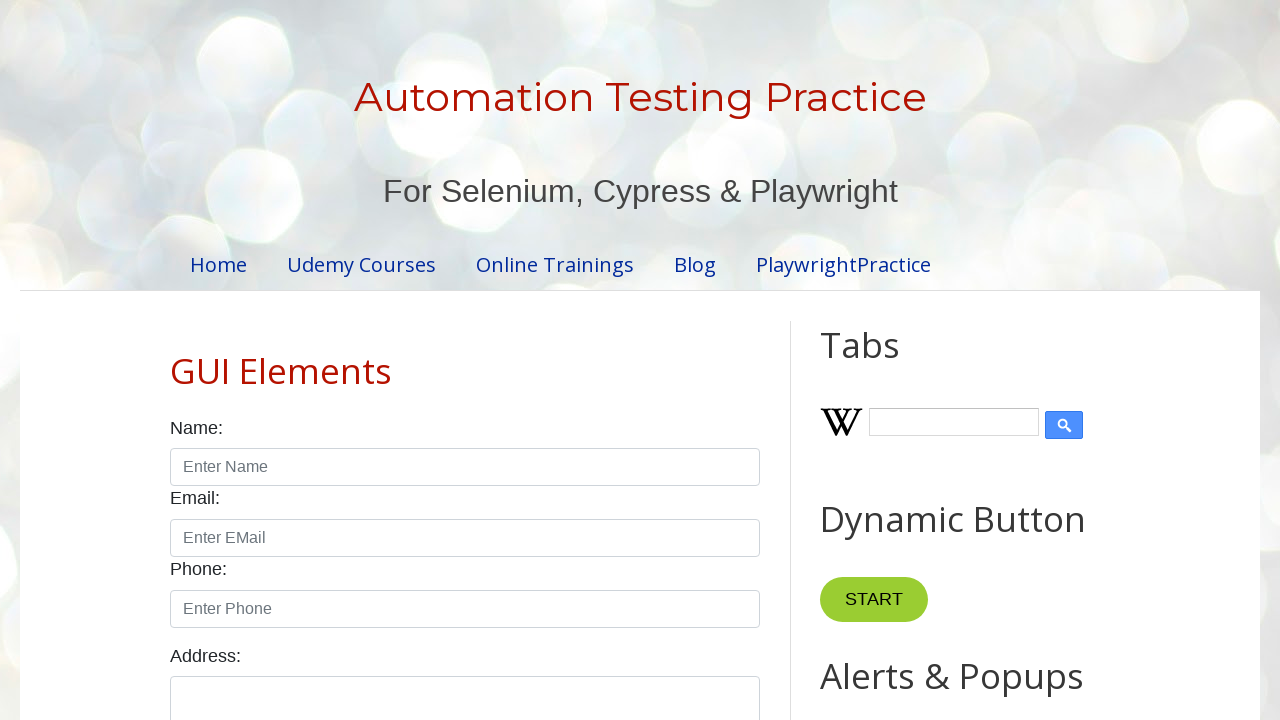

Retrieved all option elements from the animals dropdown
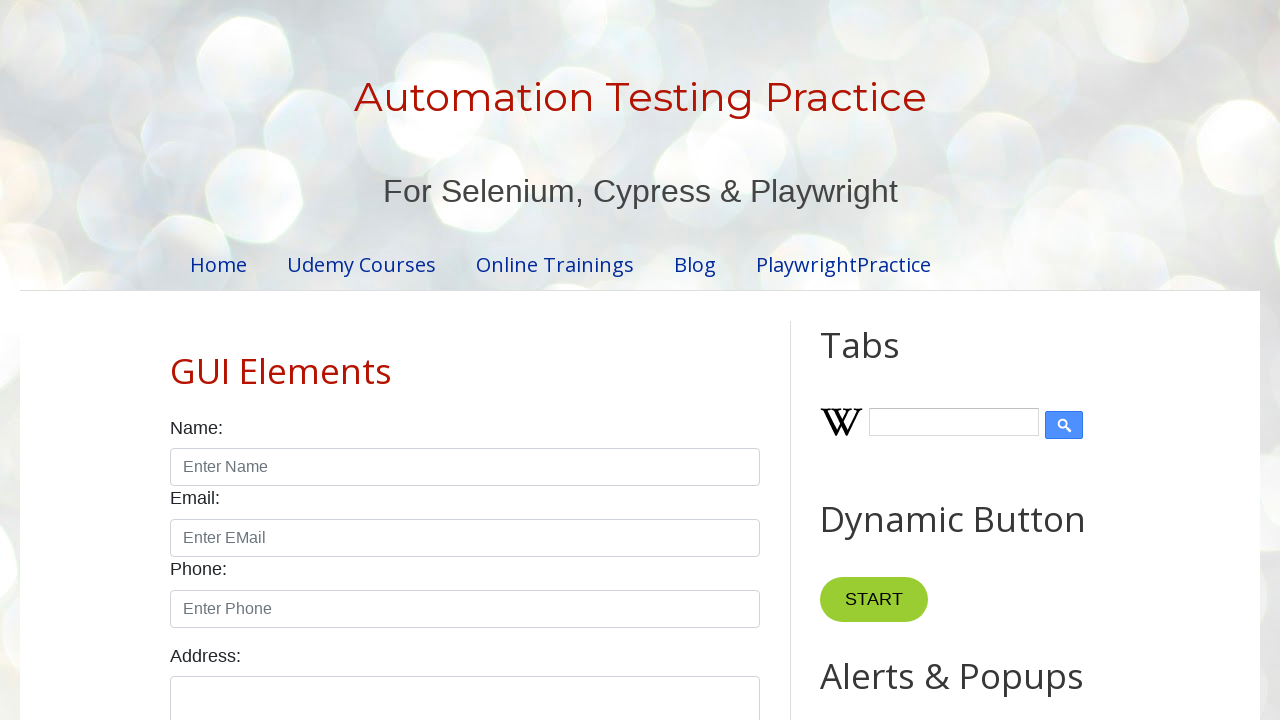

Extracted text content from all 10 dropdown options
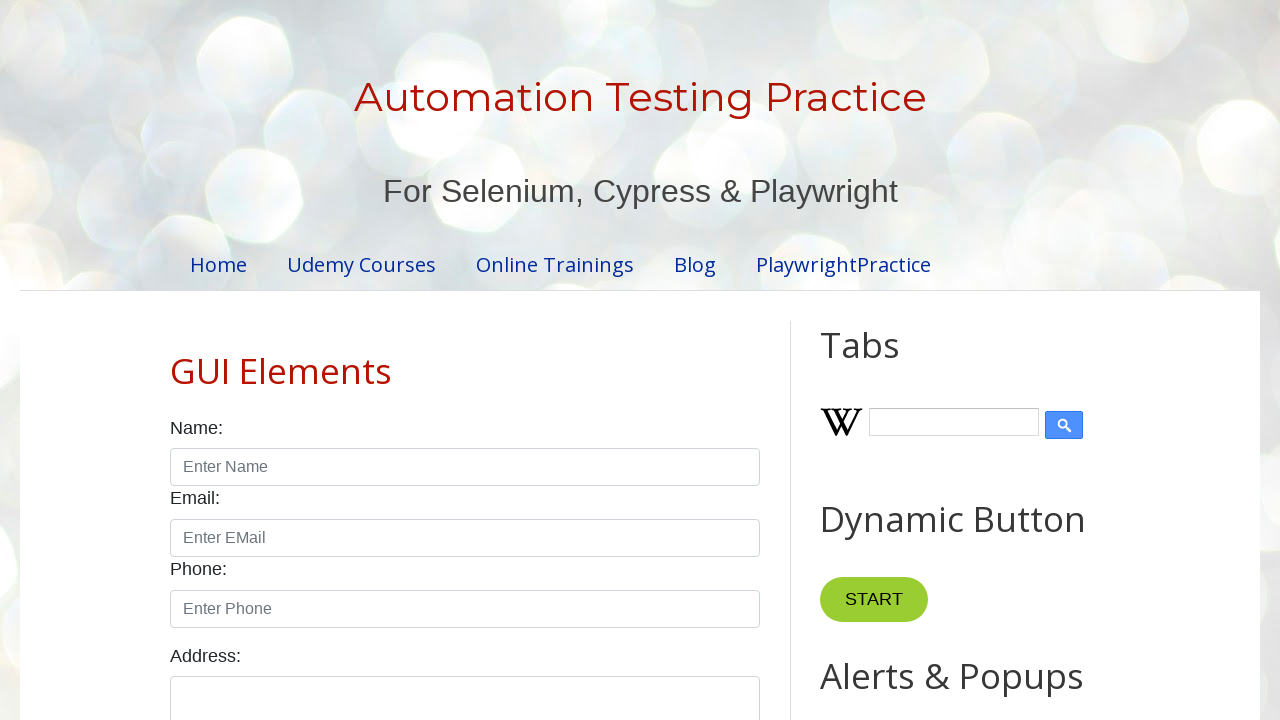

Created a sorted copy of the original options list
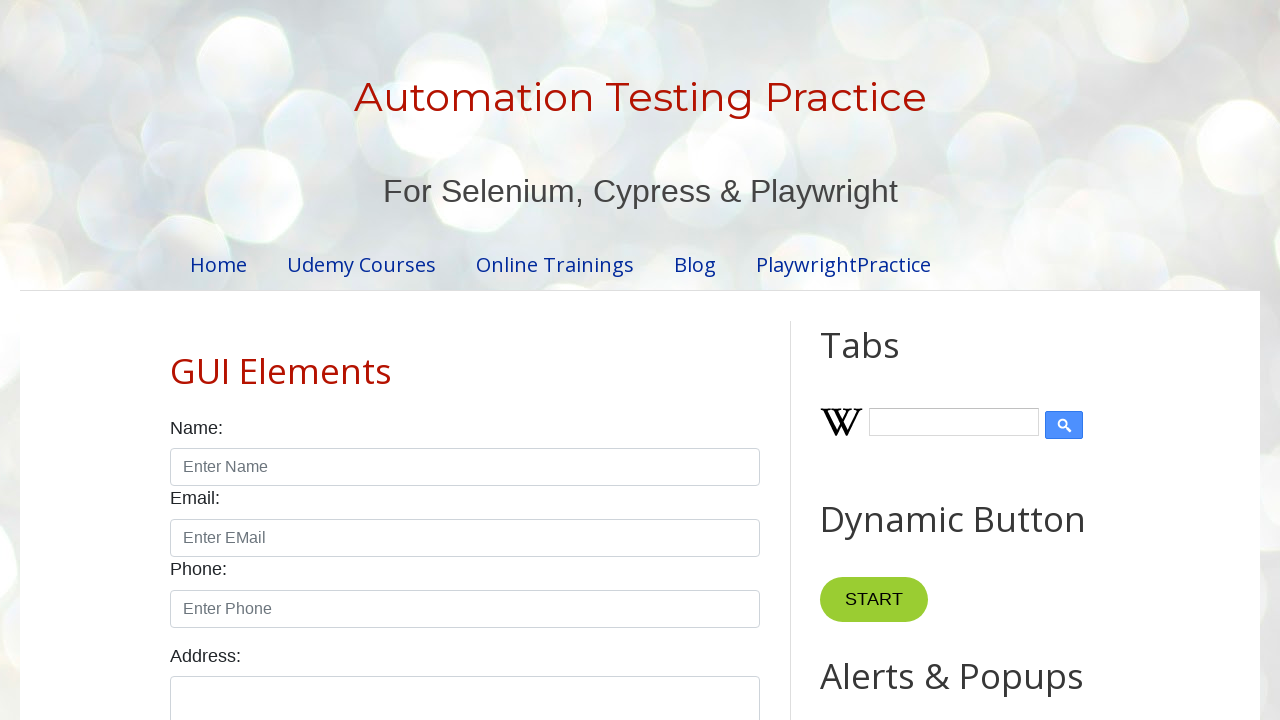

Verified: Animals dropdown options are sorted alphabetically
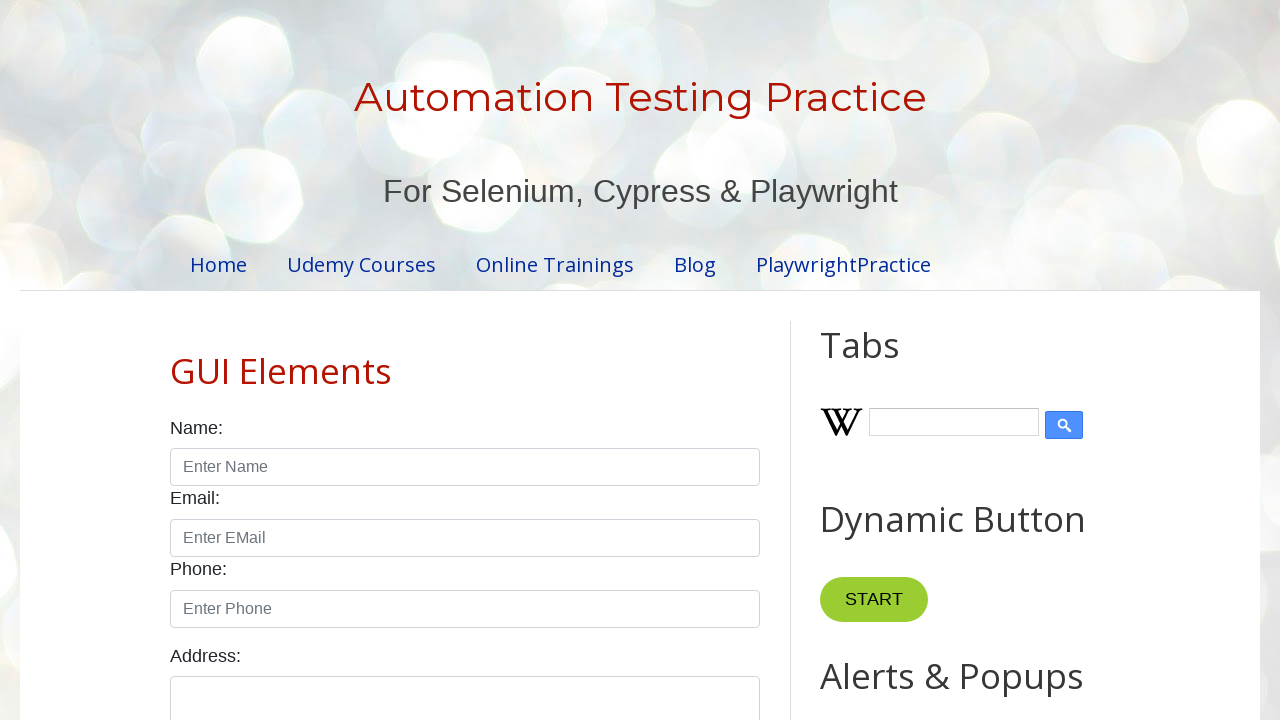

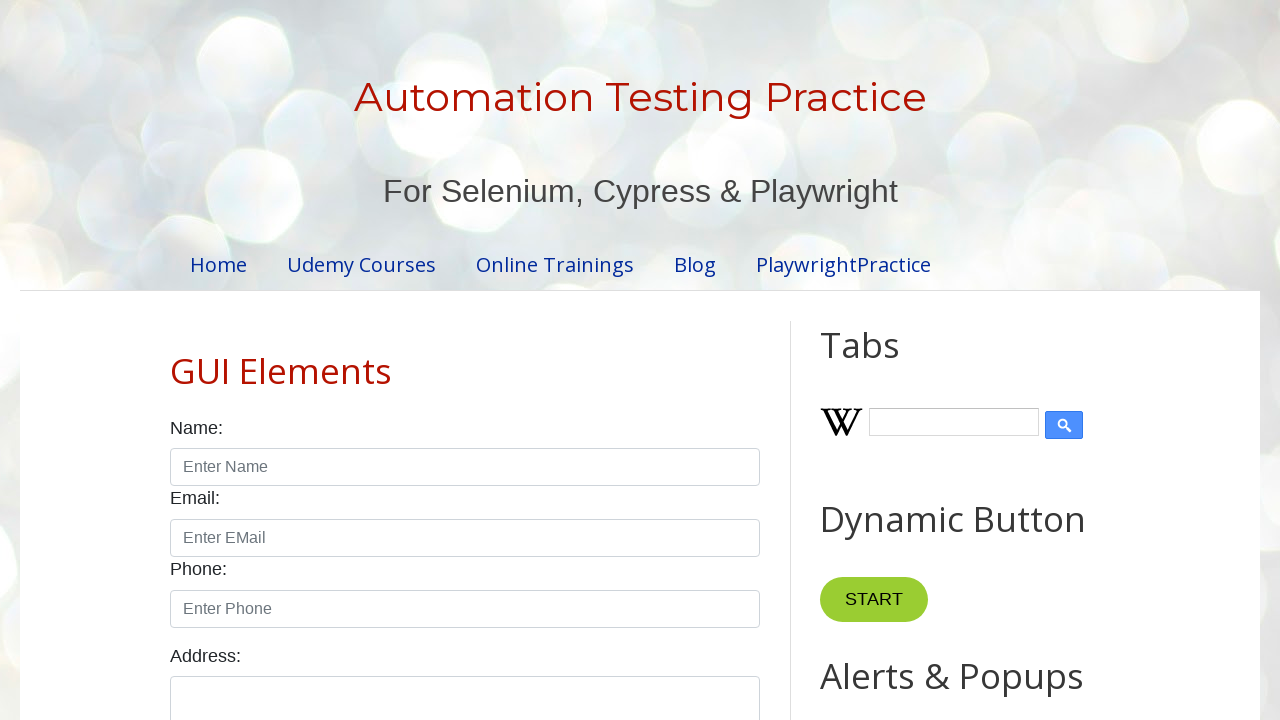